Tests file download functionality by clicking a download button on the Leafground practice page

Starting URL: https://www.leafground.com/file.xhtml

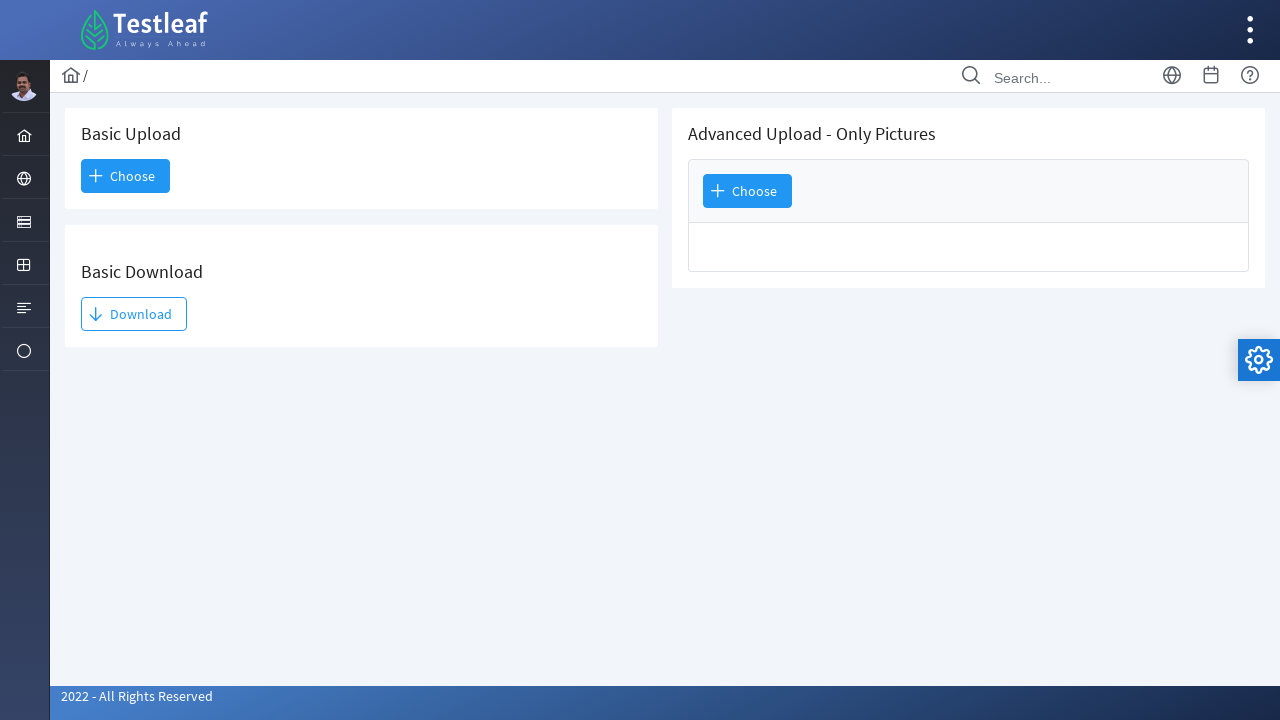

Clicked download button to initiate file download at (134, 314) on #j_idt93\:j_idt95
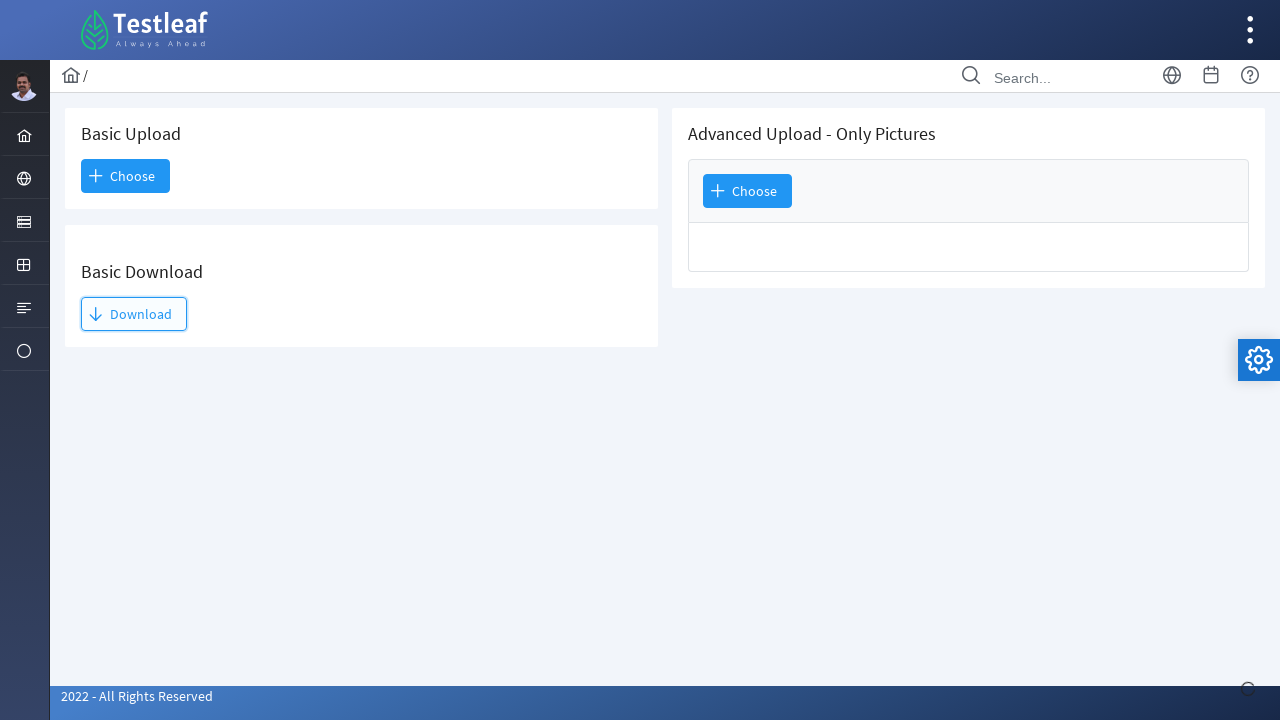

Waited 3 seconds for file download to complete
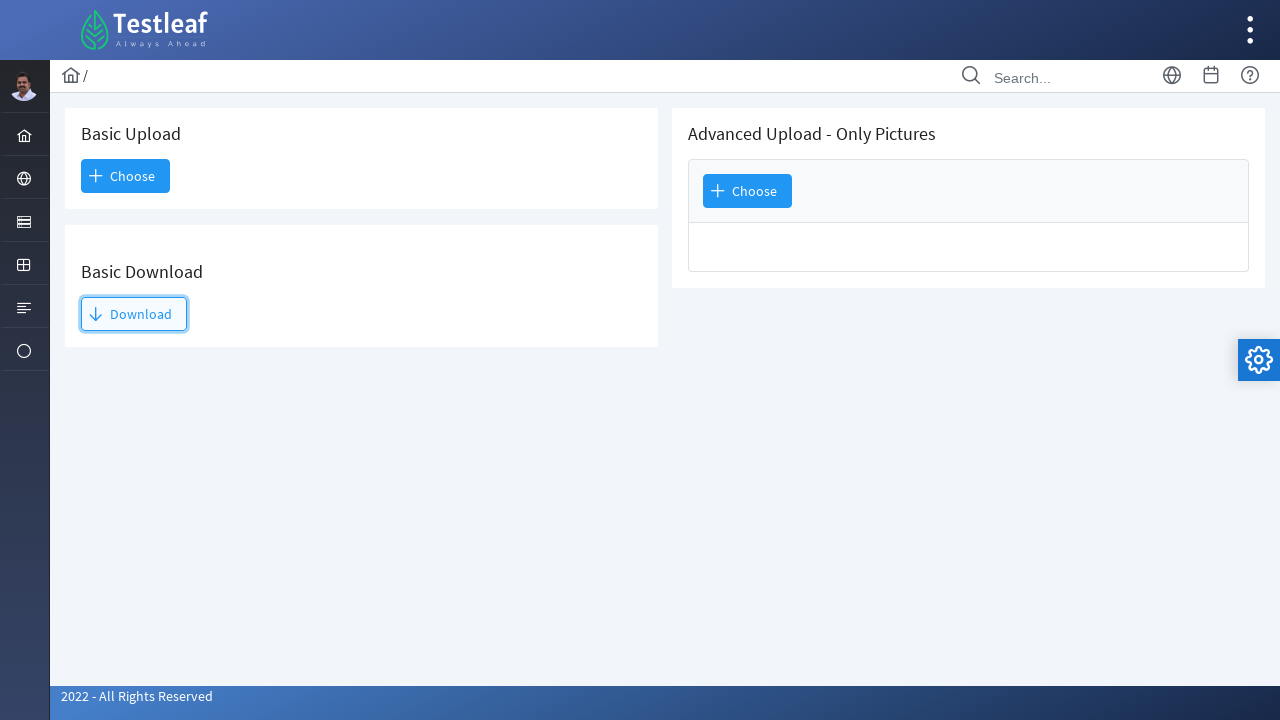

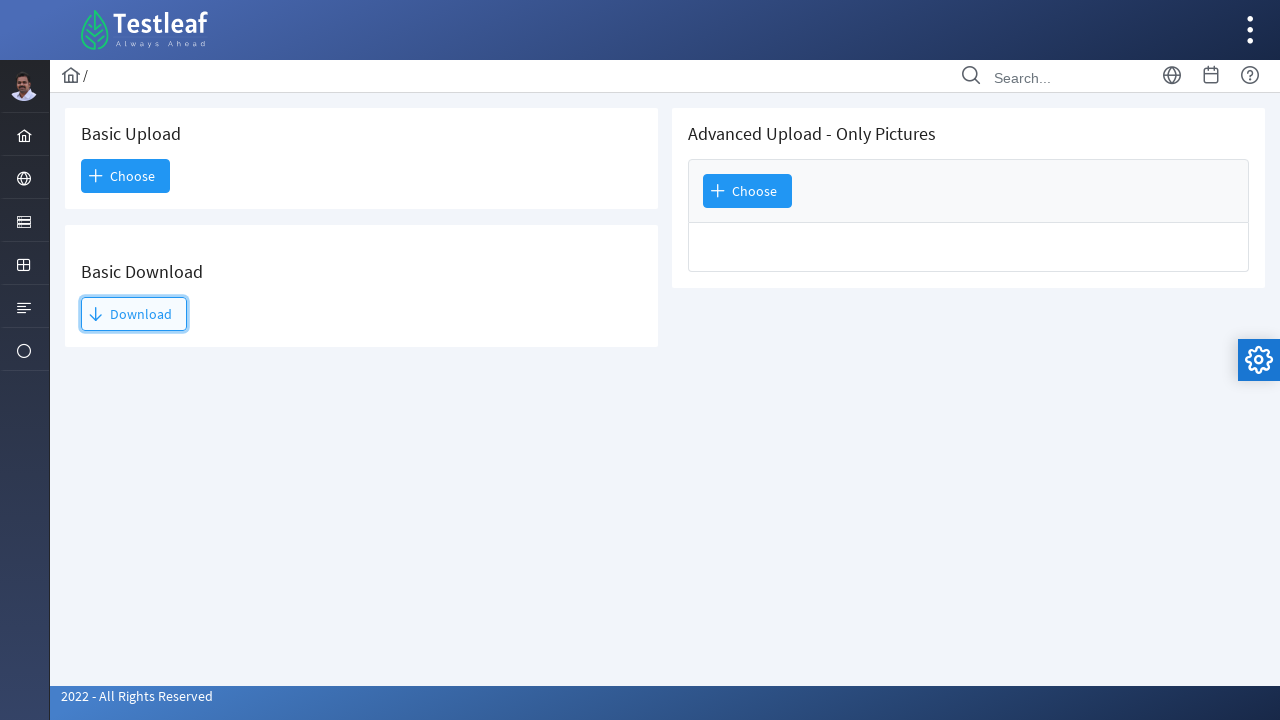